Tests dynamic content loading by clicking the Start button and waiting for the hidden element to become visible

Starting URL: https://the-internet.herokuapp.com/dynamic_loading/1

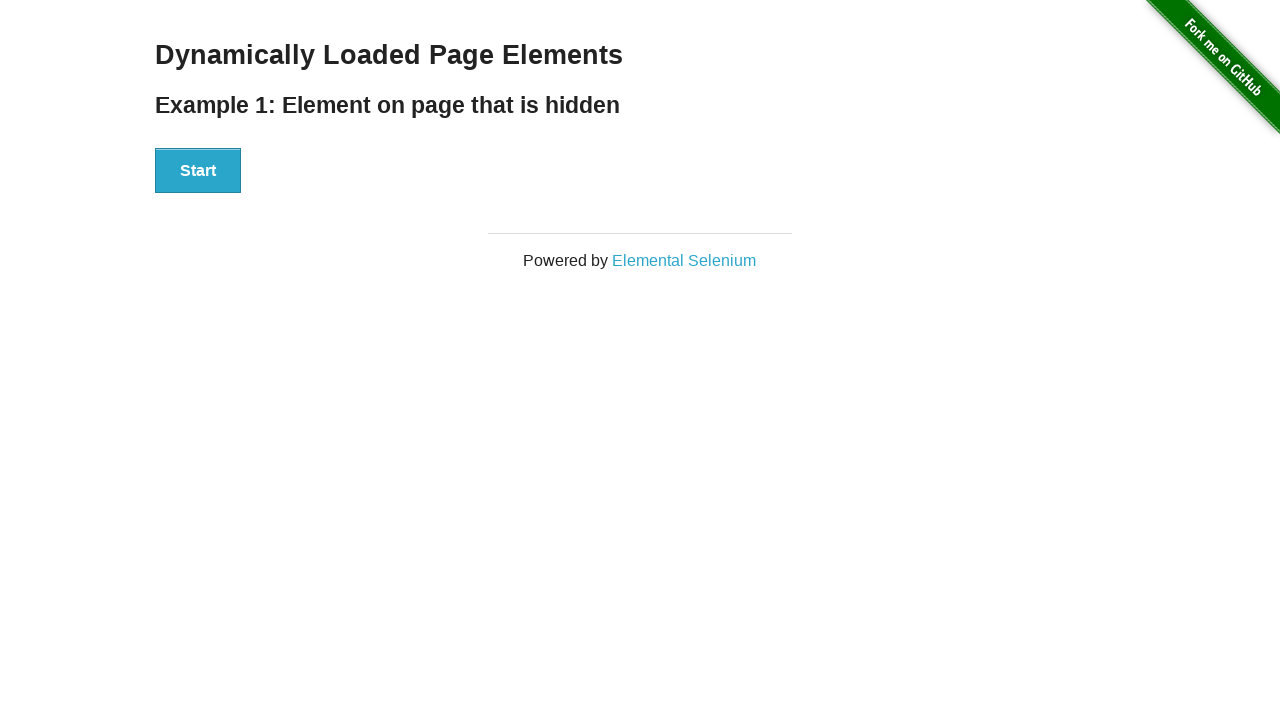

Clicked Start button to trigger dynamic content loading at (198, 171) on div[id='start'] button
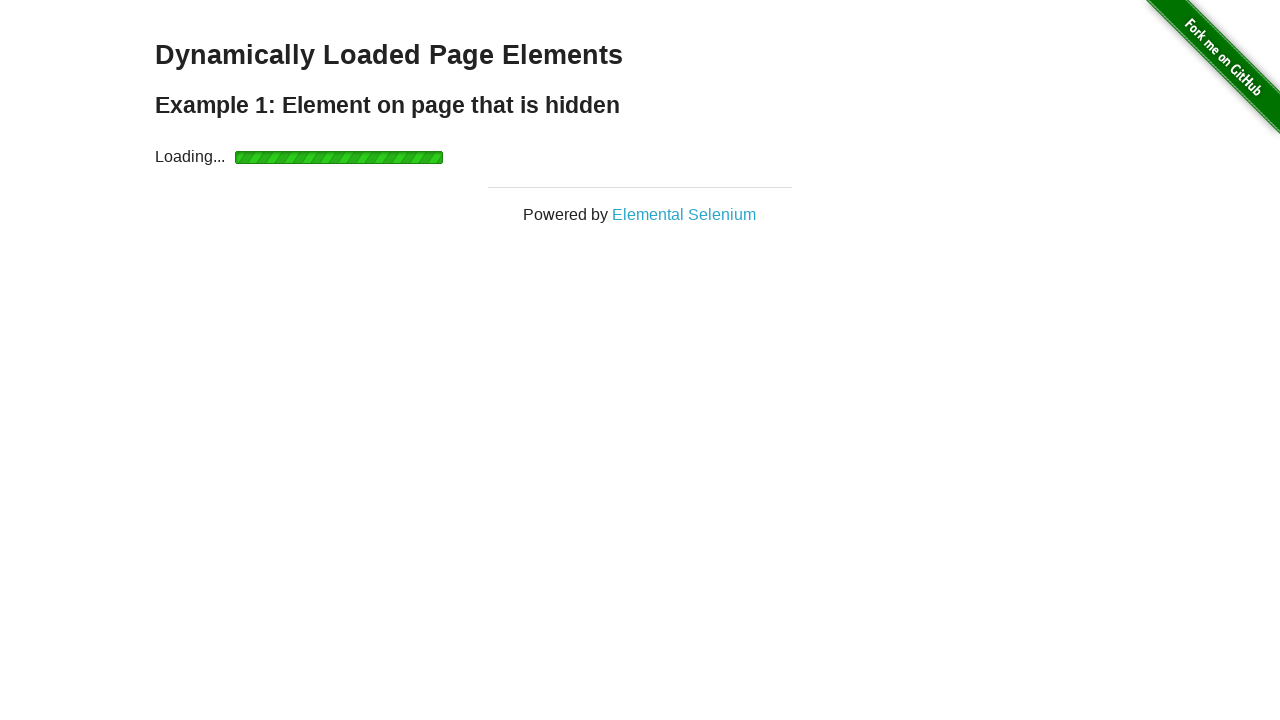

Dynamic content became visible - finish section loaded
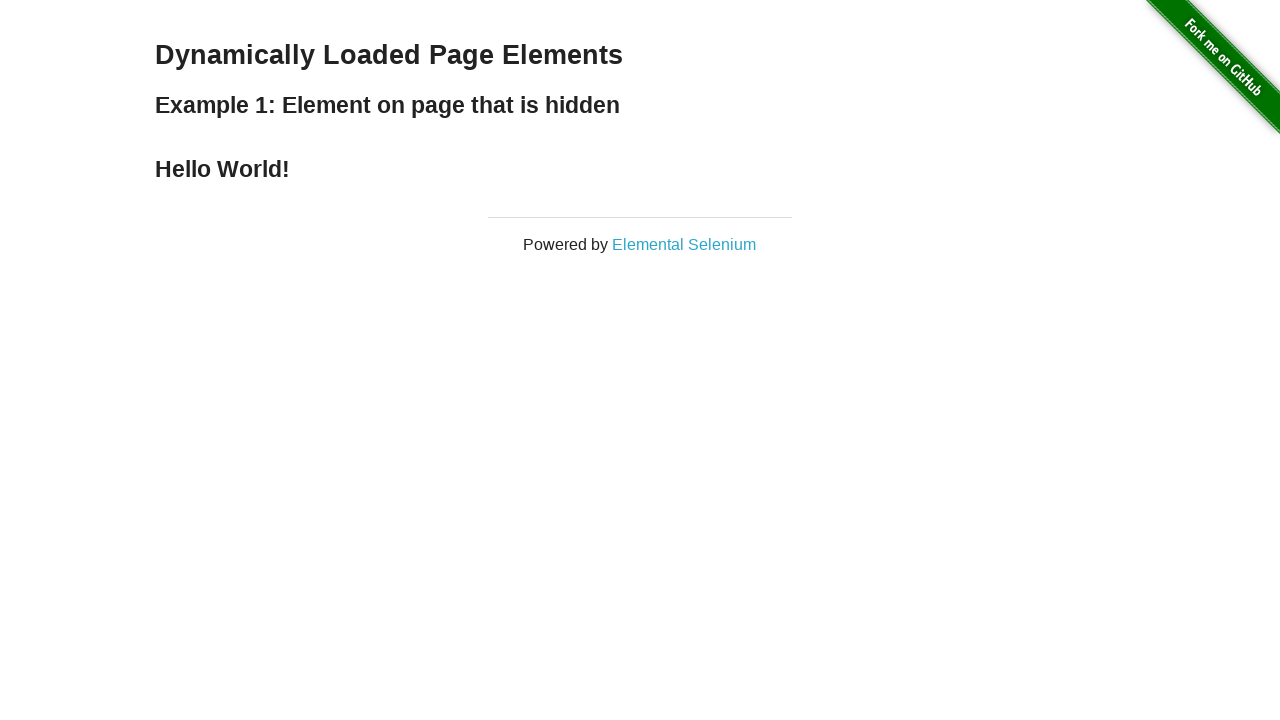

Retrieved text content from finish section: 'Hello World!'
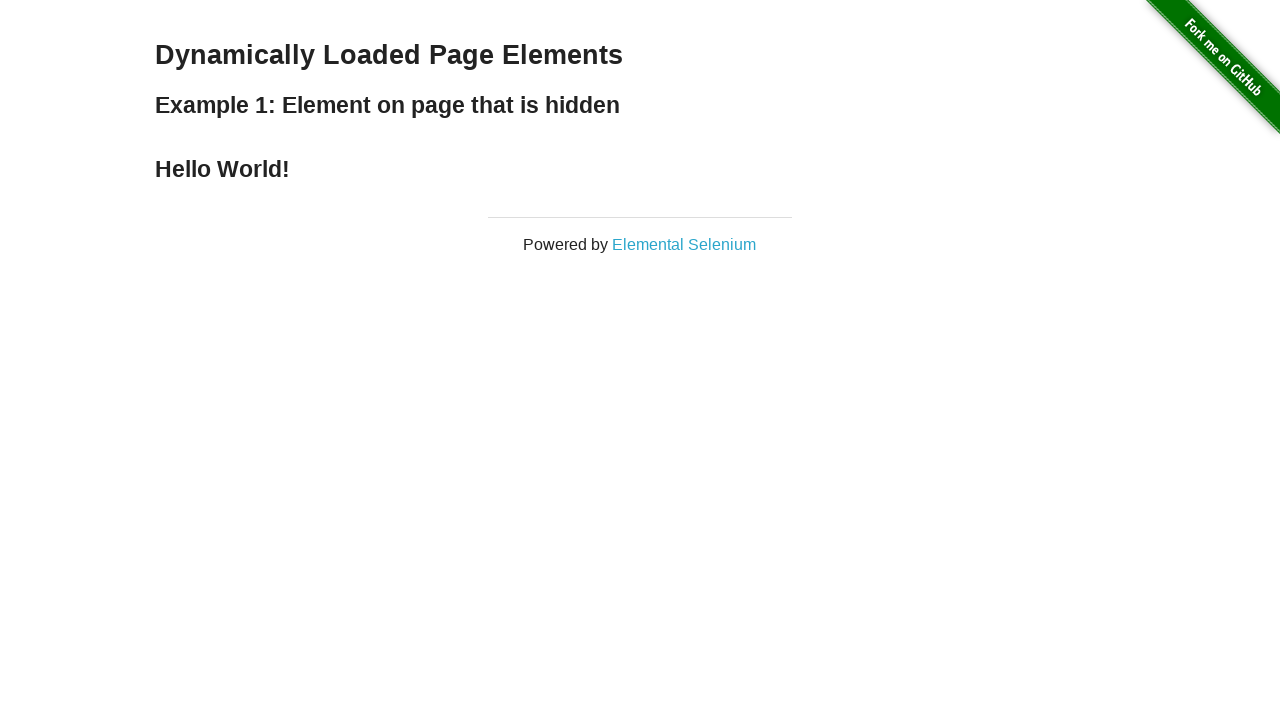

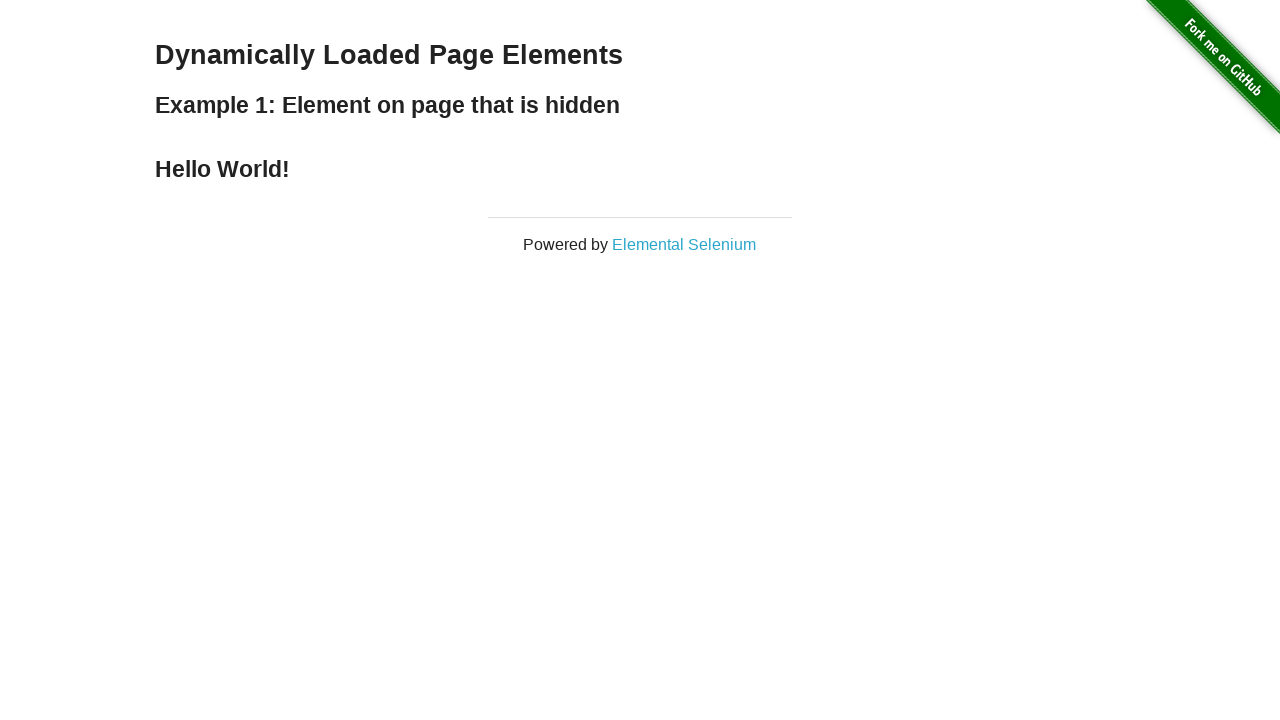